Tests confirmation alert functionality by entering text in a field, clicking confirm button, and handling the resulting confirmation popup

Starting URL: https://rahulshettyacademy.com/AutomationPractice/

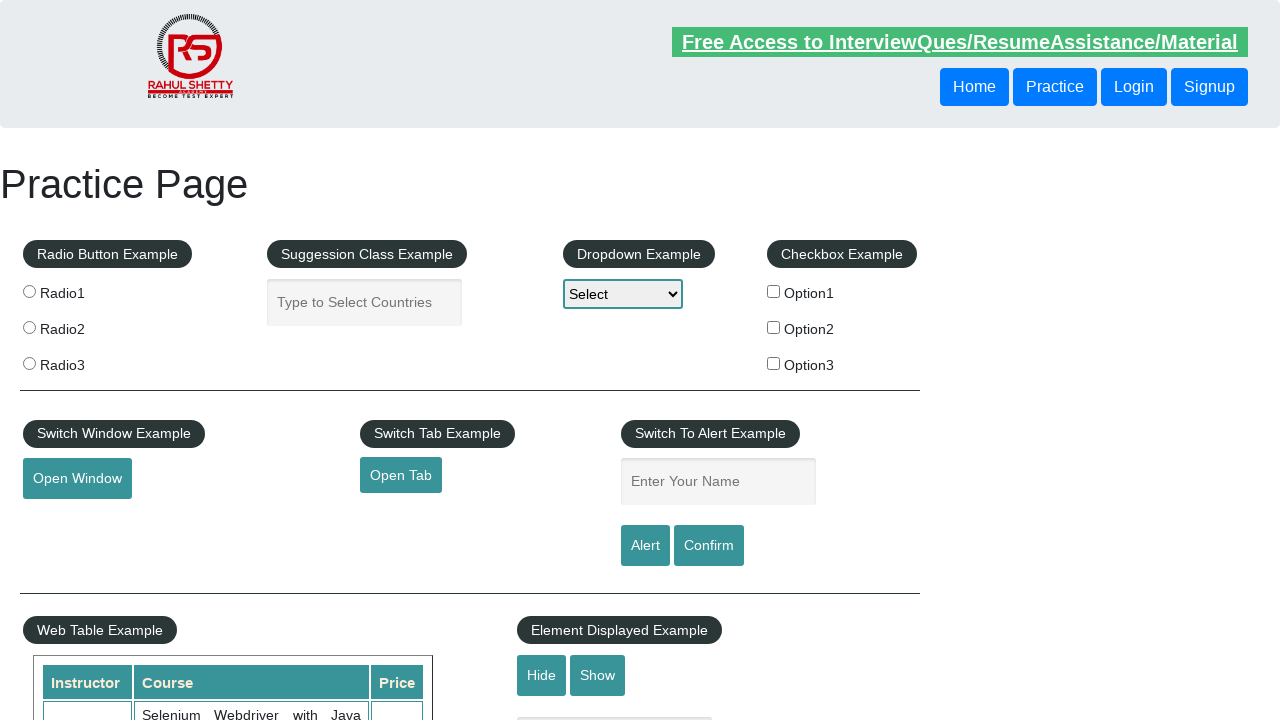

Entered 'John Doe' in the name text field on [name='enter-name']
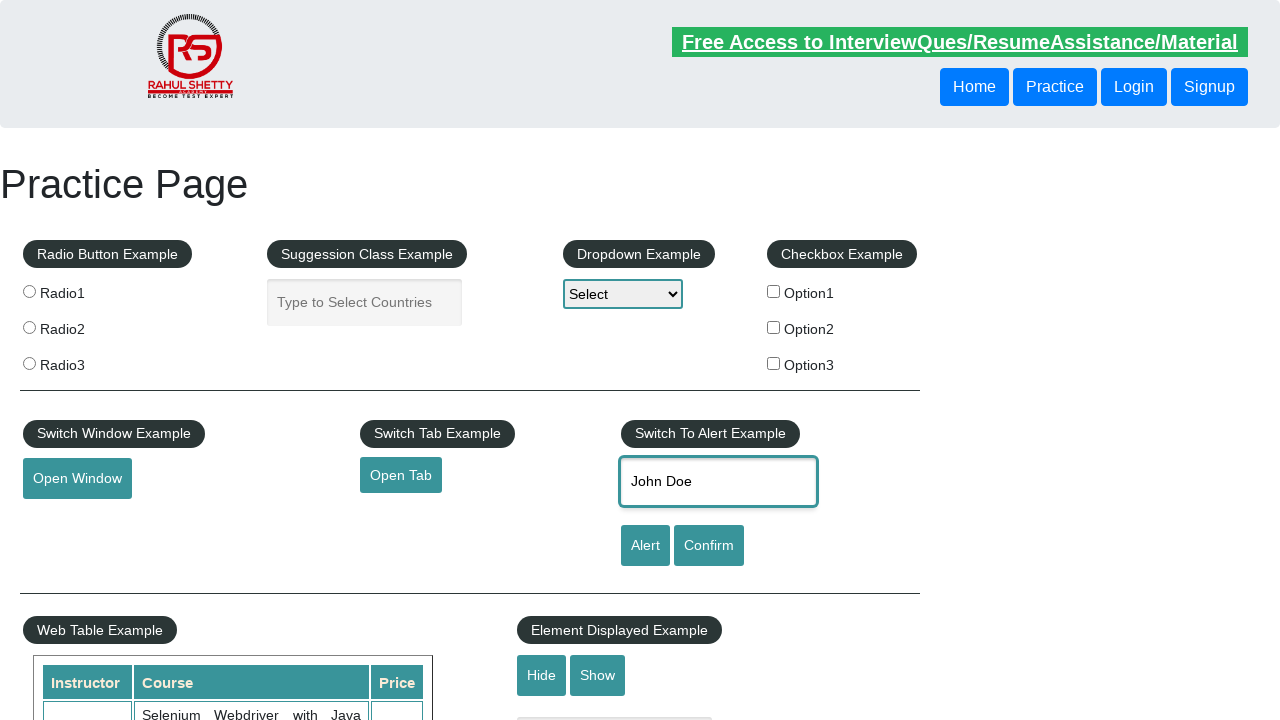

Clicked the confirm button at (709, 546) on #confirmbtn
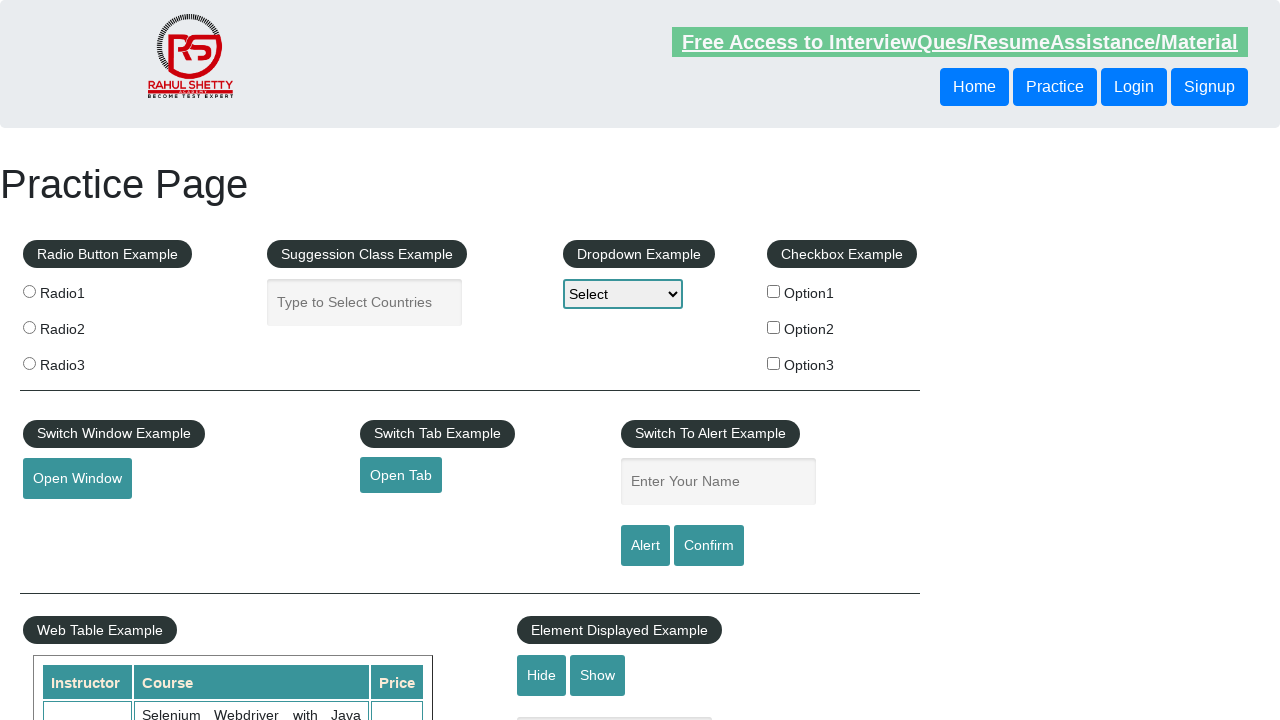

Set up dialog handler to accept confirmation popup
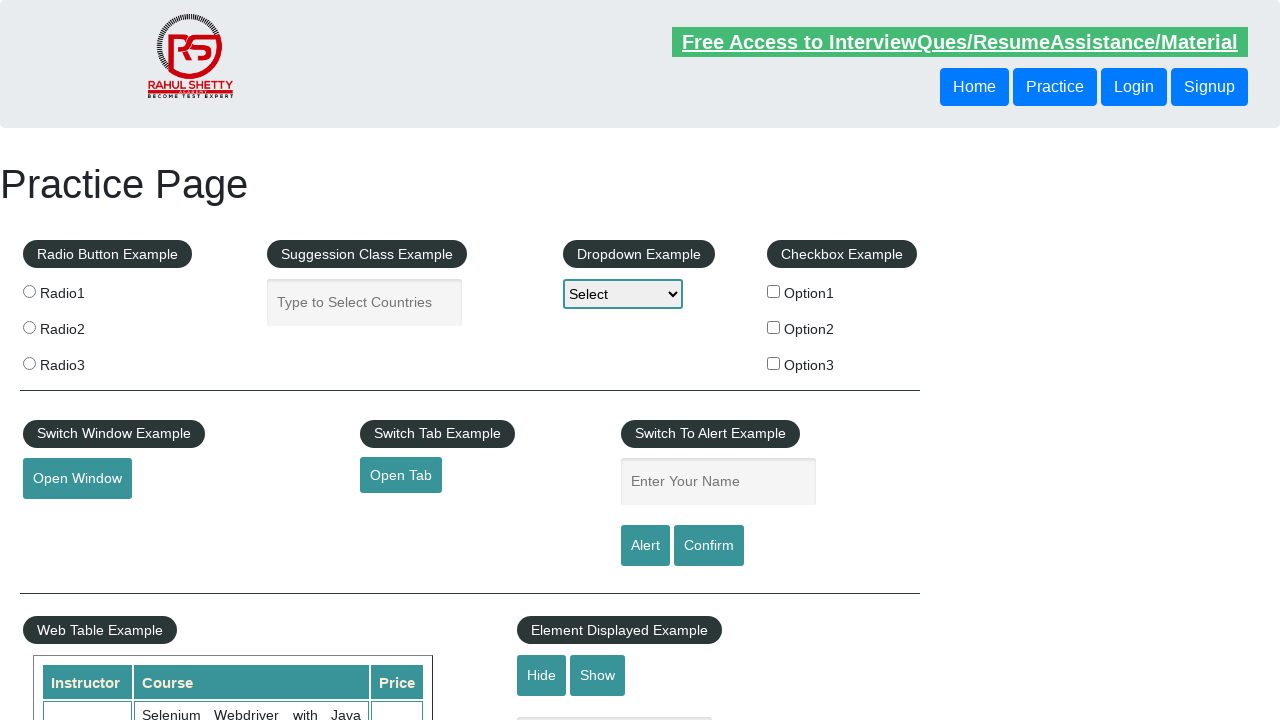

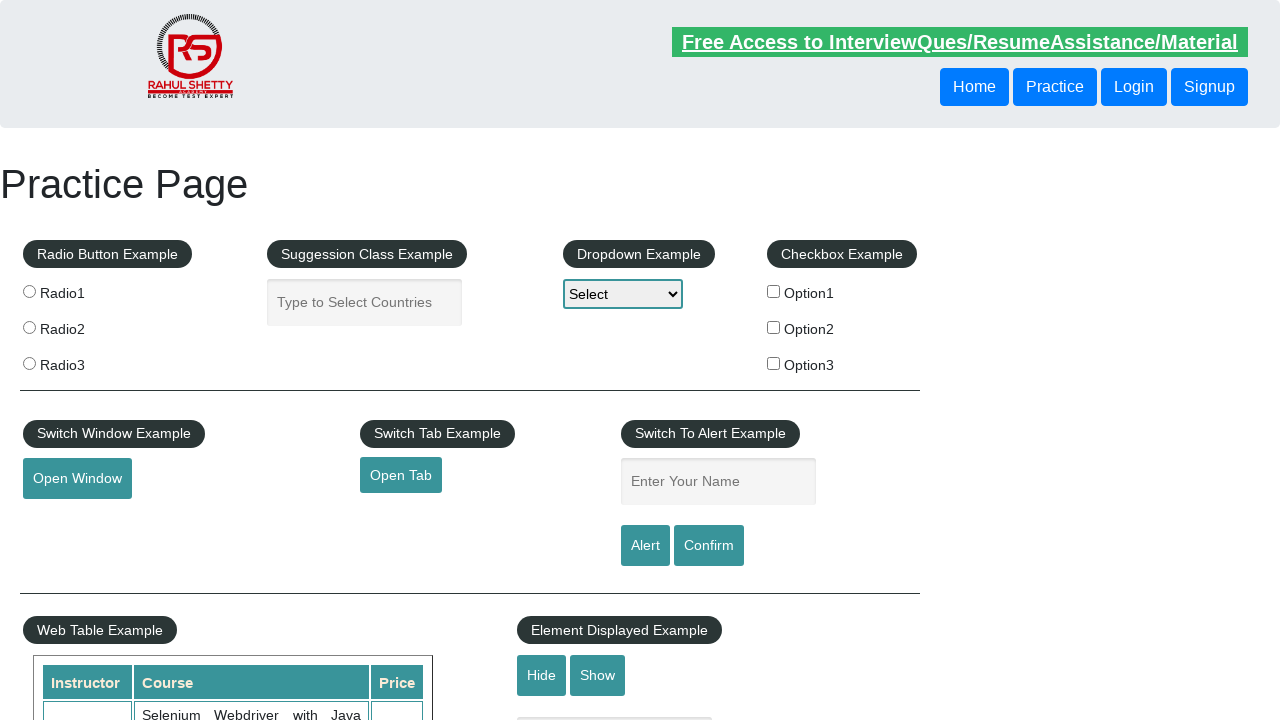